Tests interacting with elements using ARIA roles - verifies heading visibility, checks a checkbox, and clicks a submit button

Starting URL: https://playwright.dev/dotnet/docs/locators#locate-by-role

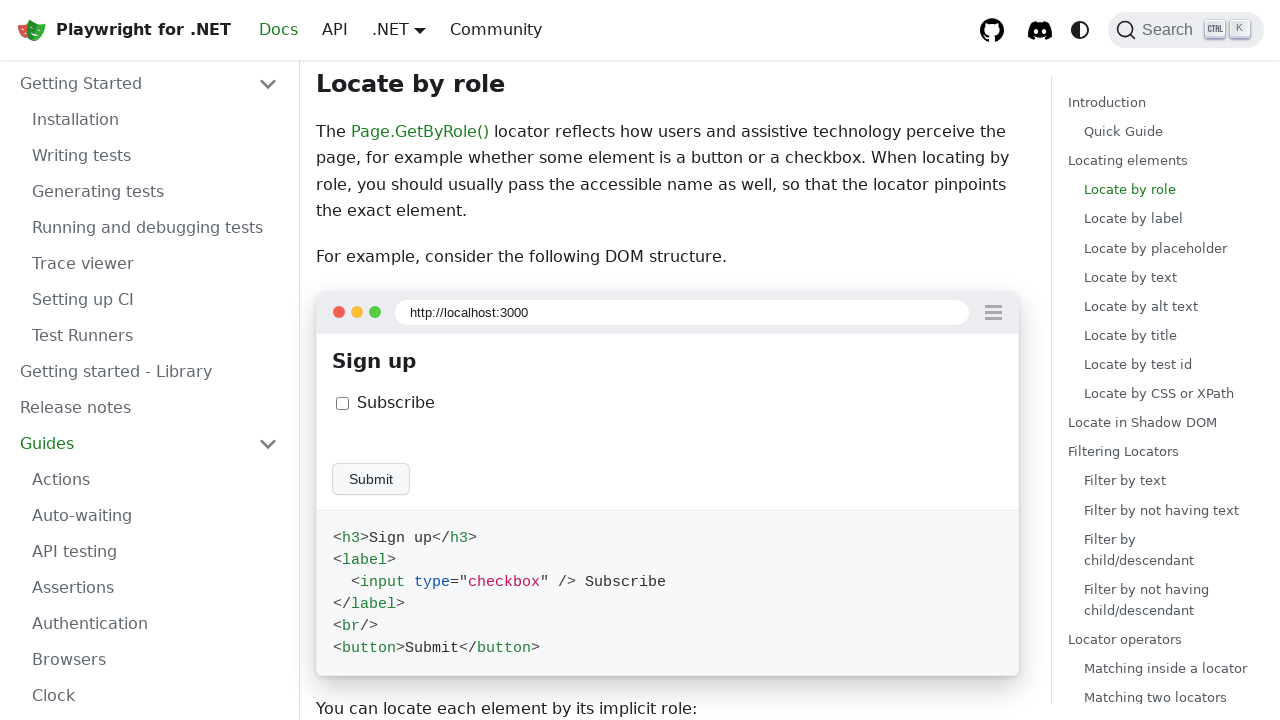

Set viewport size to 1920x1080
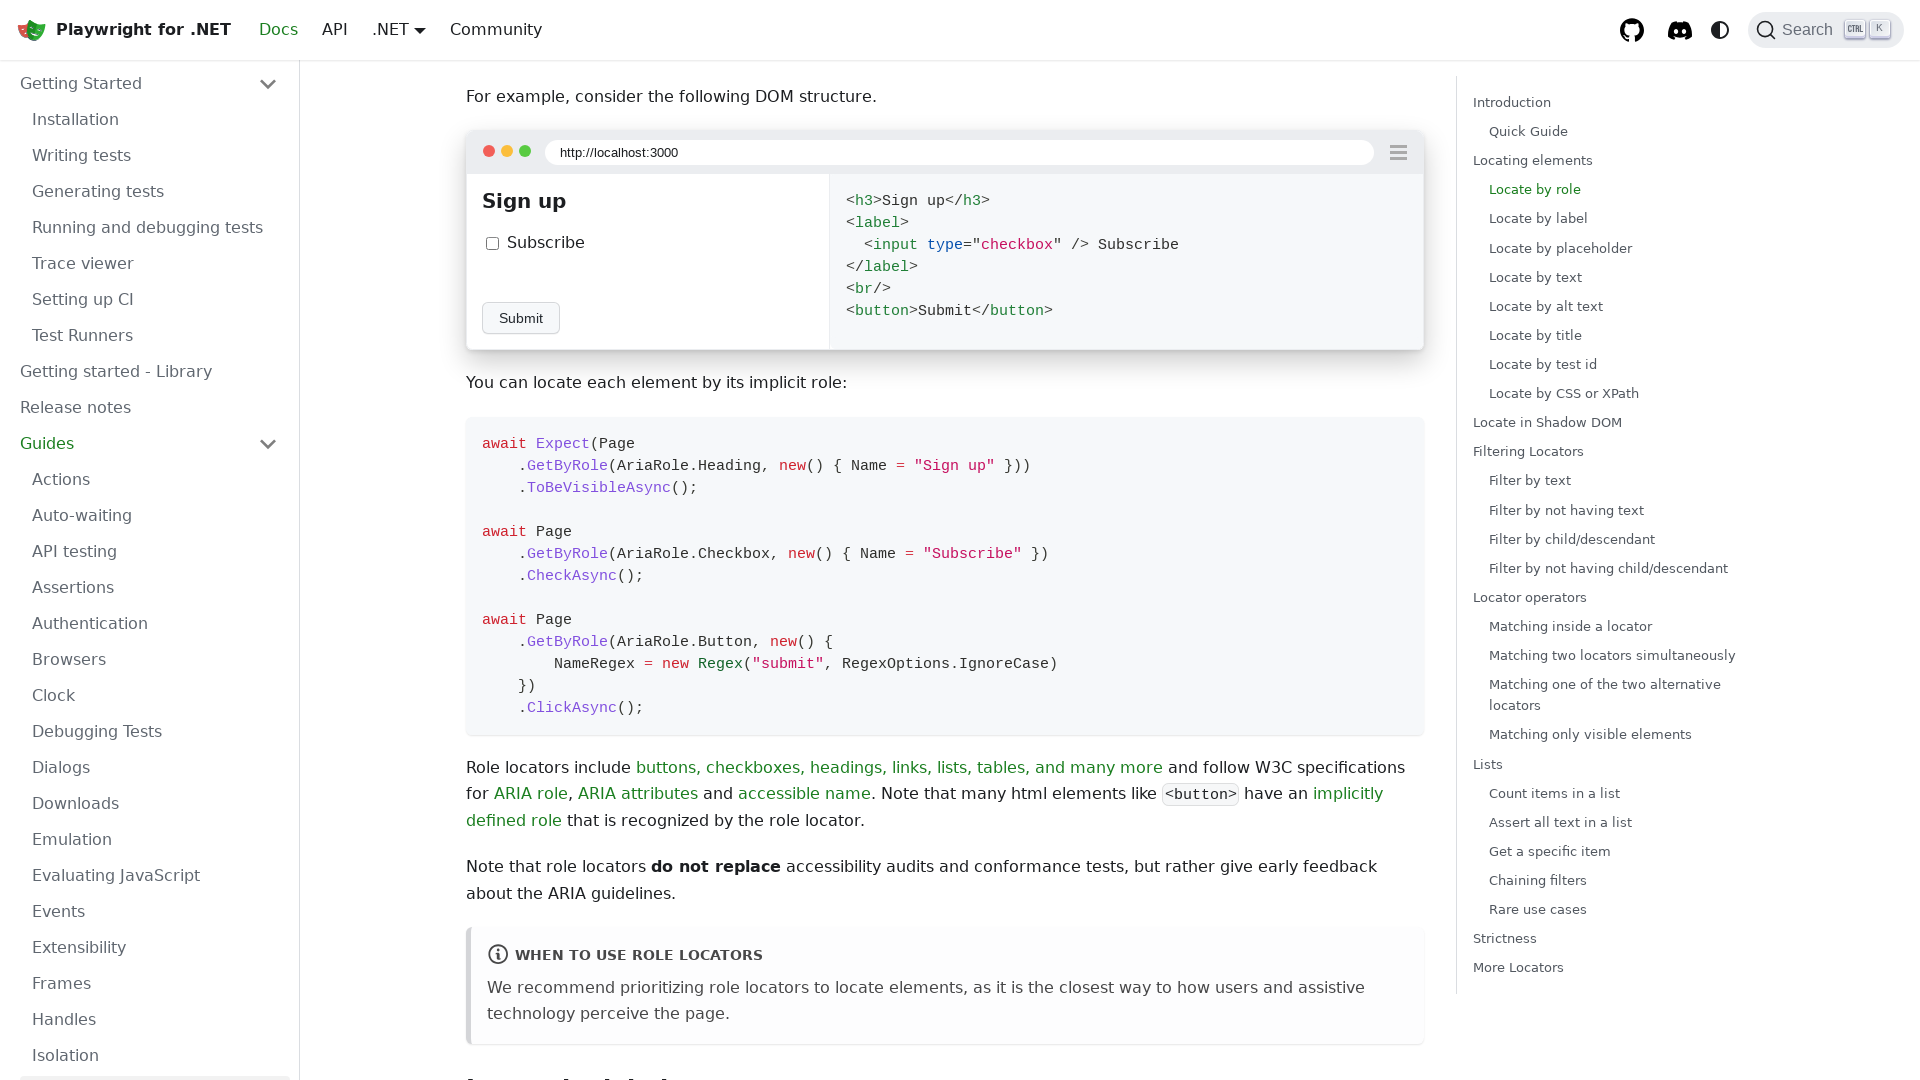

Verified Sign up heading is visible
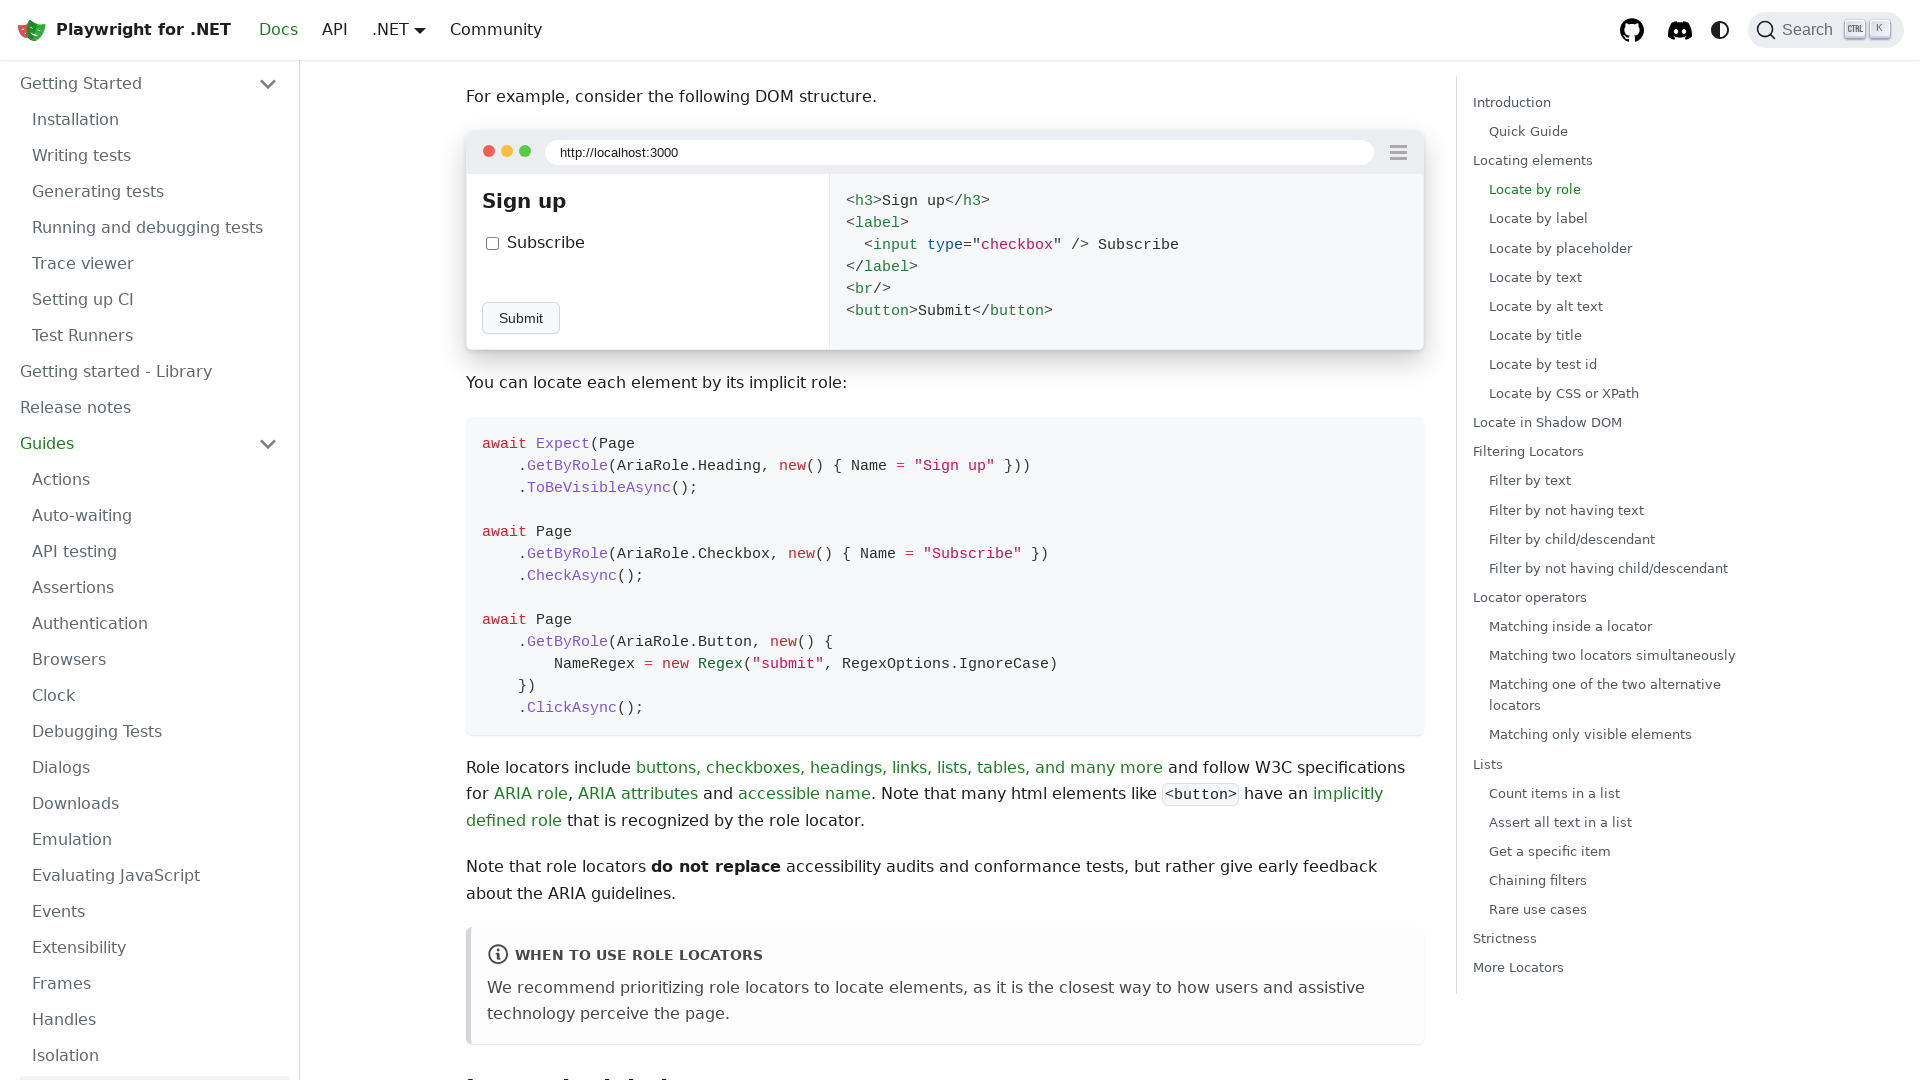

Checked the Subscribe checkbox at (492, 243) on internal:role=checkbox[name="Subscribe"i]
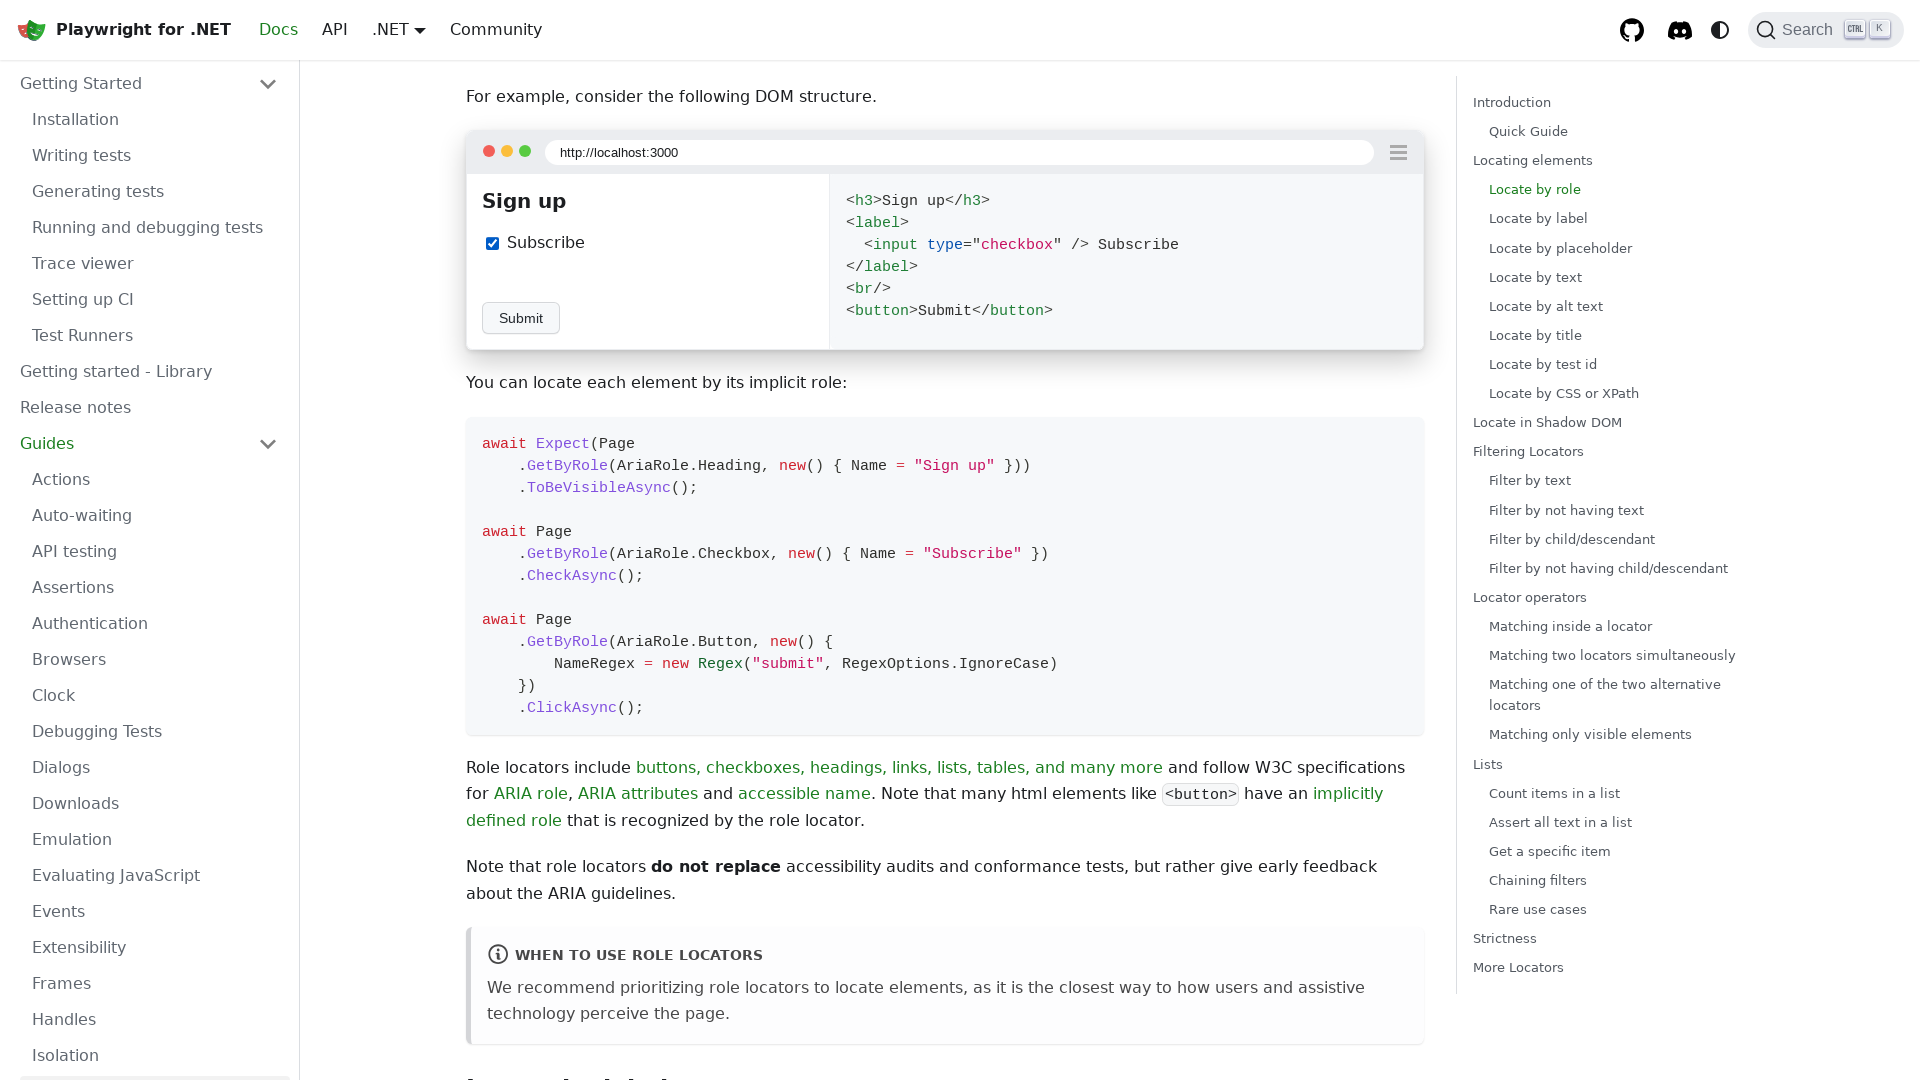

Clicked the submit button at (521, 318) on internal:role=button[name=/submit/i]
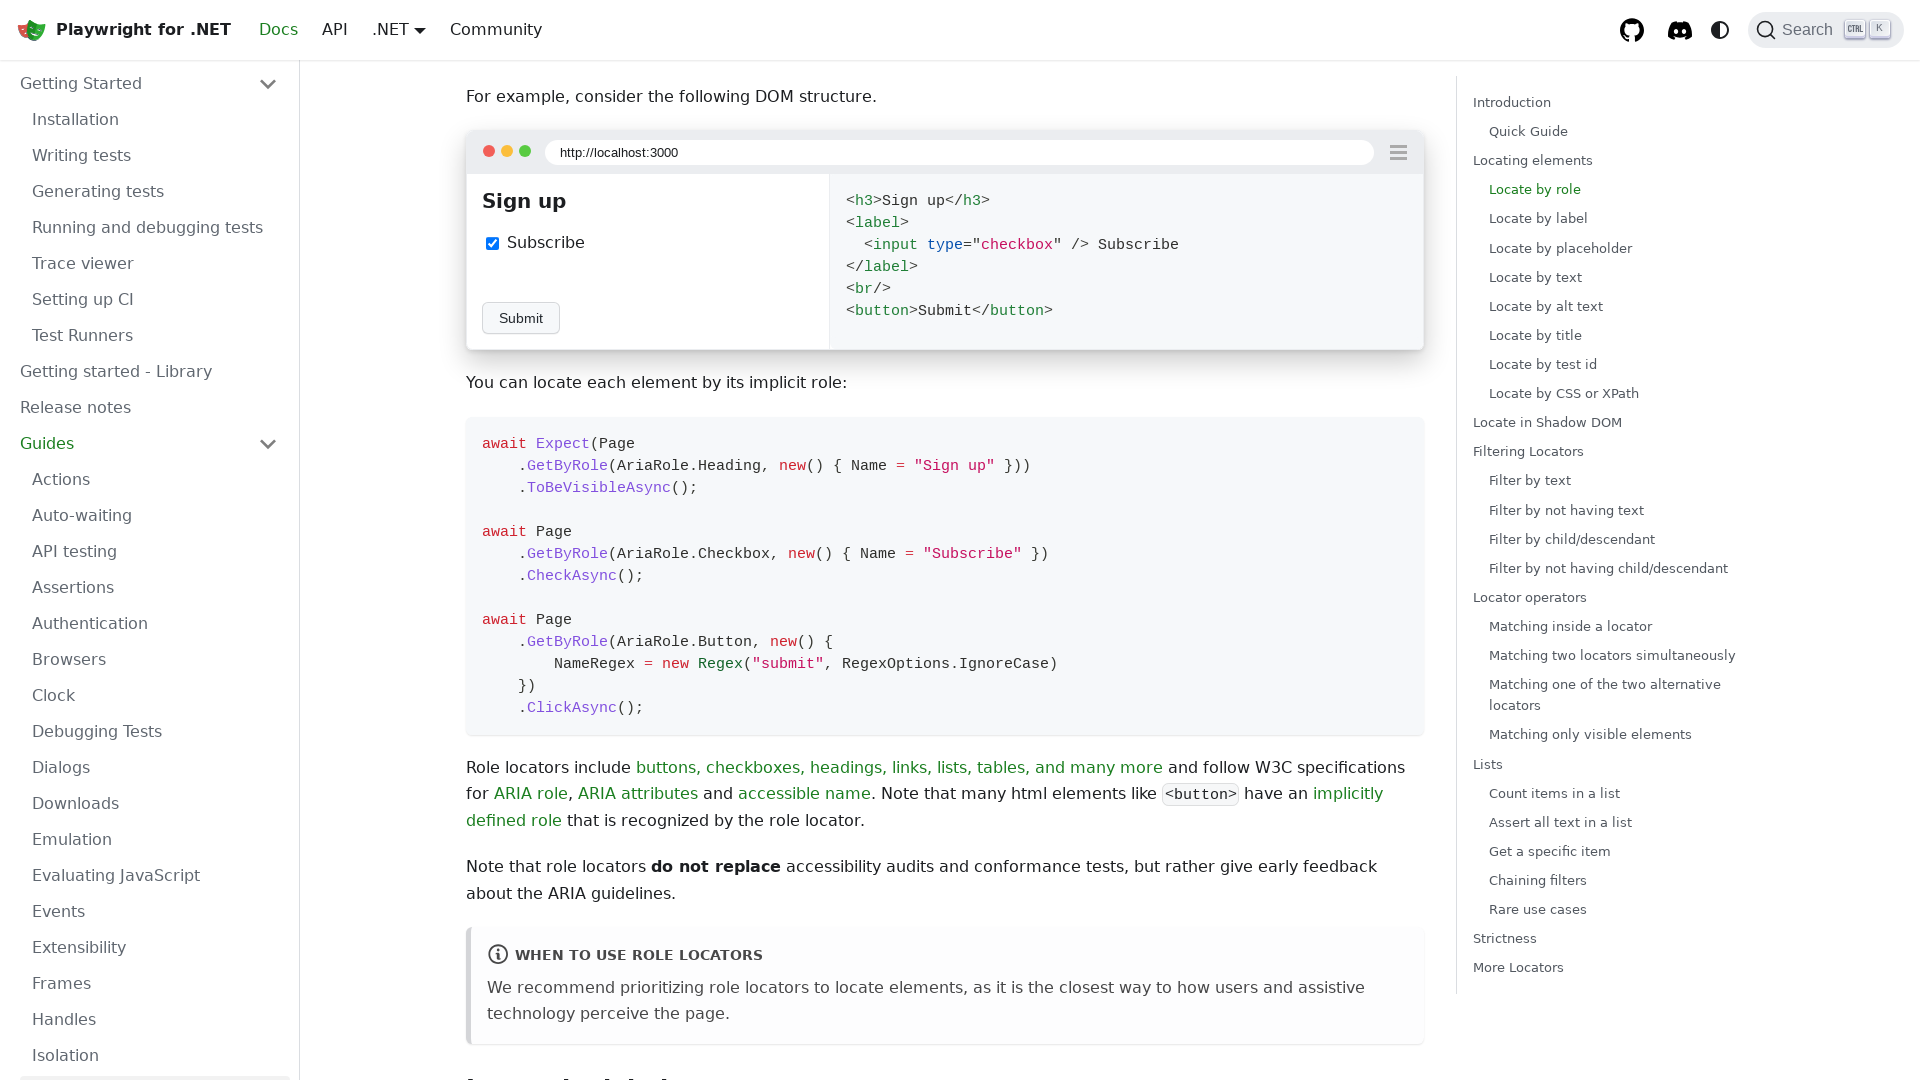

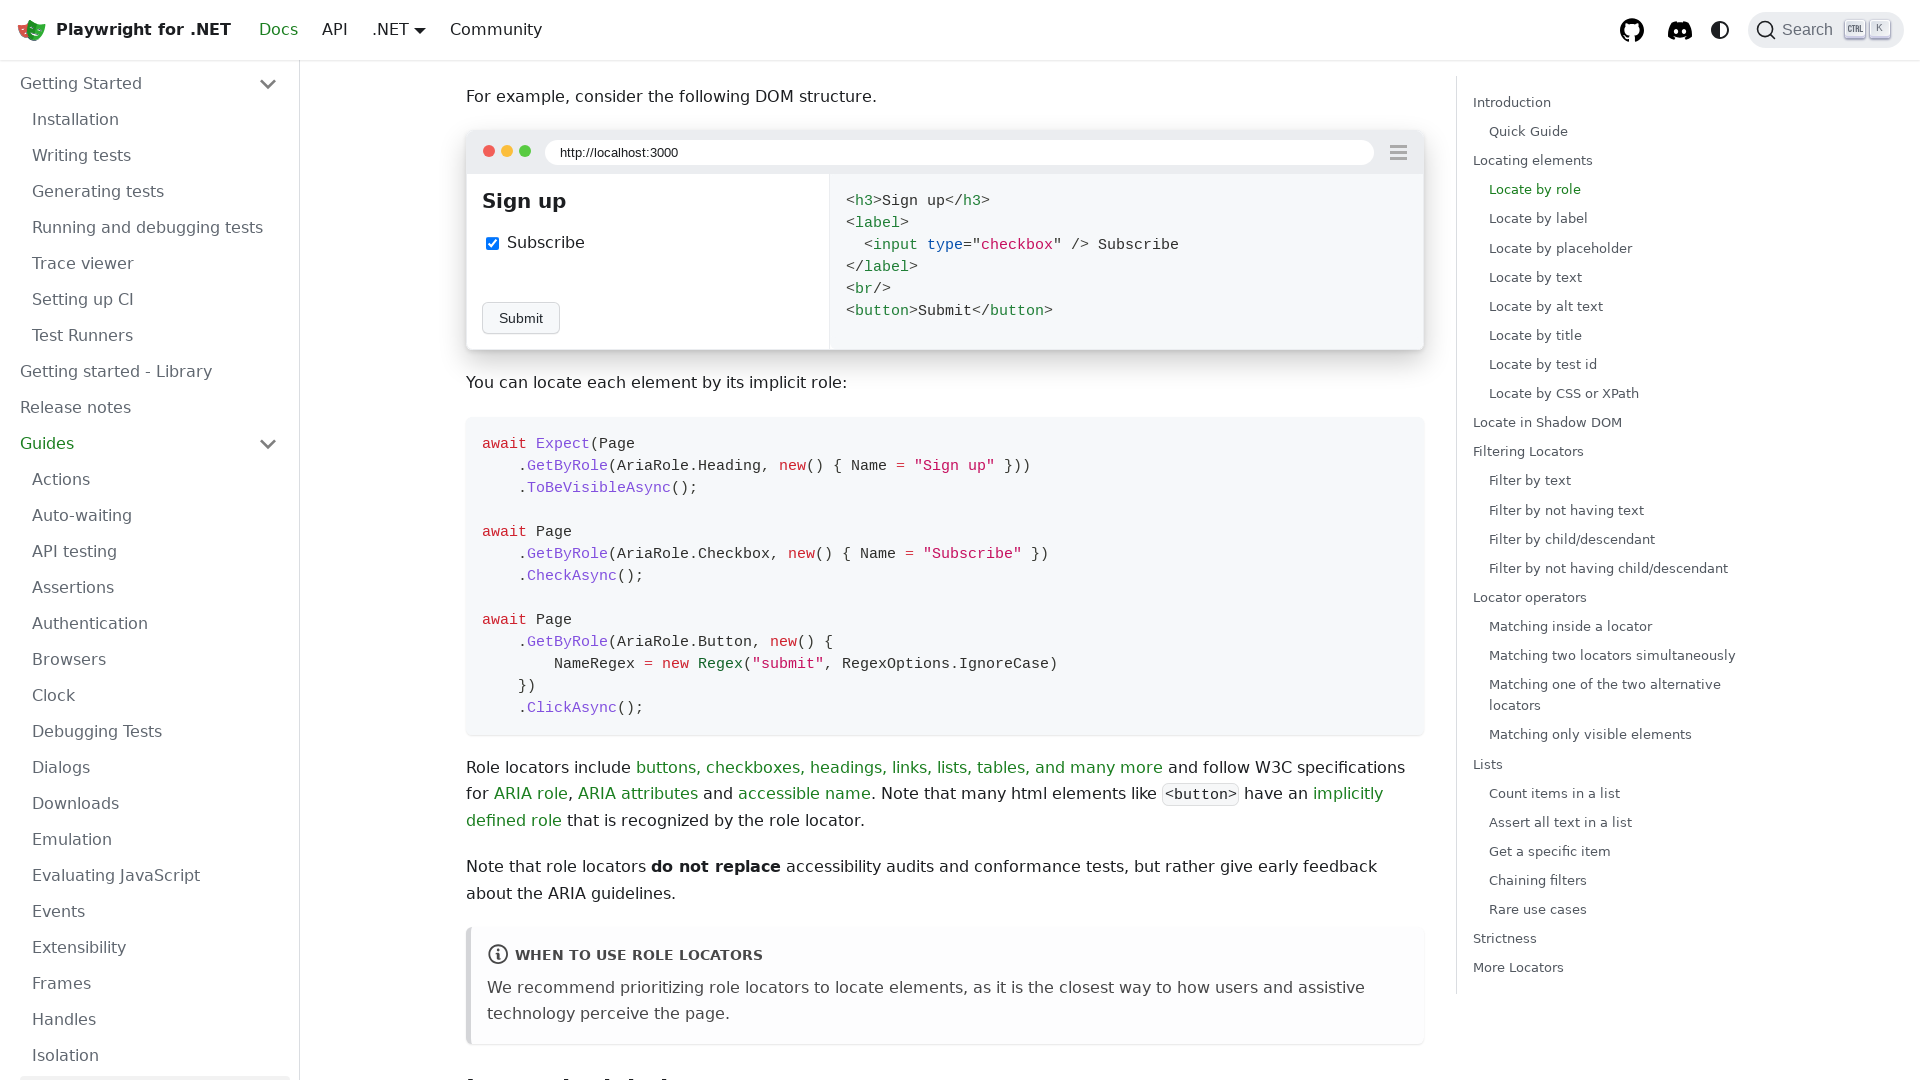